Tests clearing the complete state of all items by checking and then unchecking the toggle-all

Starting URL: https://demo.playwright.dev/todomvc

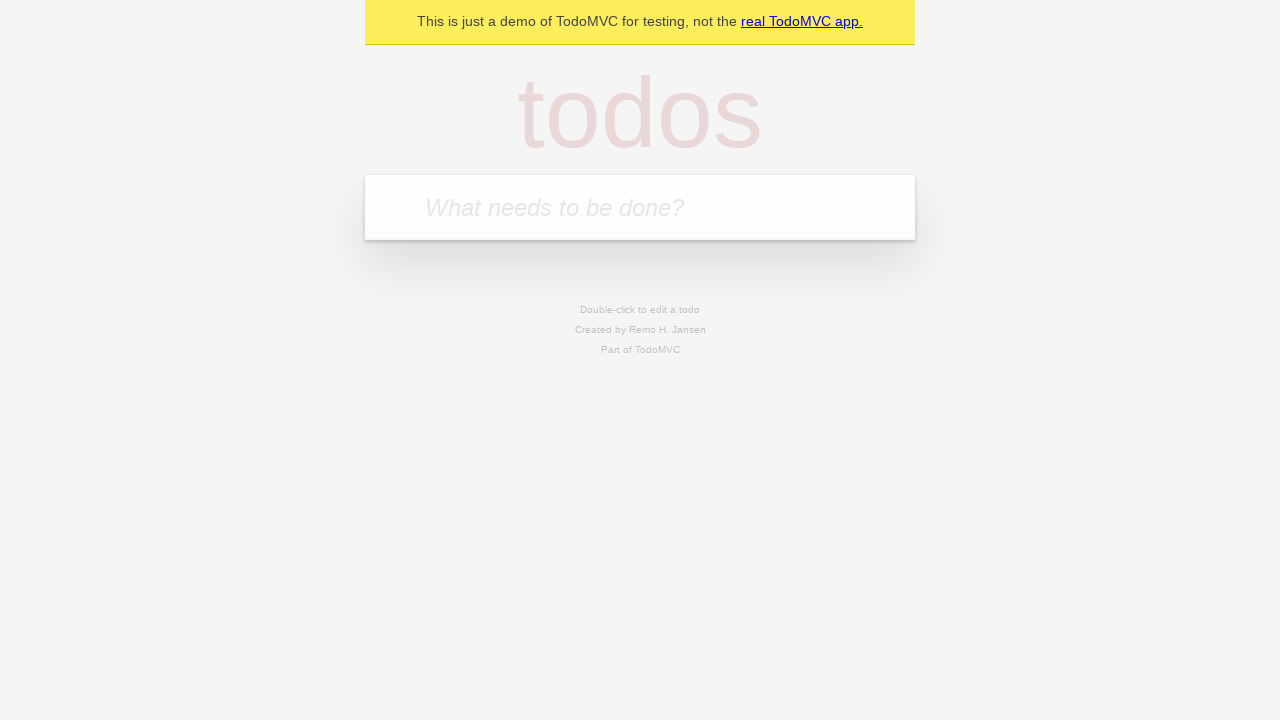

Filled todo input with 'buy some cheese' on internal:attr=[placeholder="What needs to be done?"i]
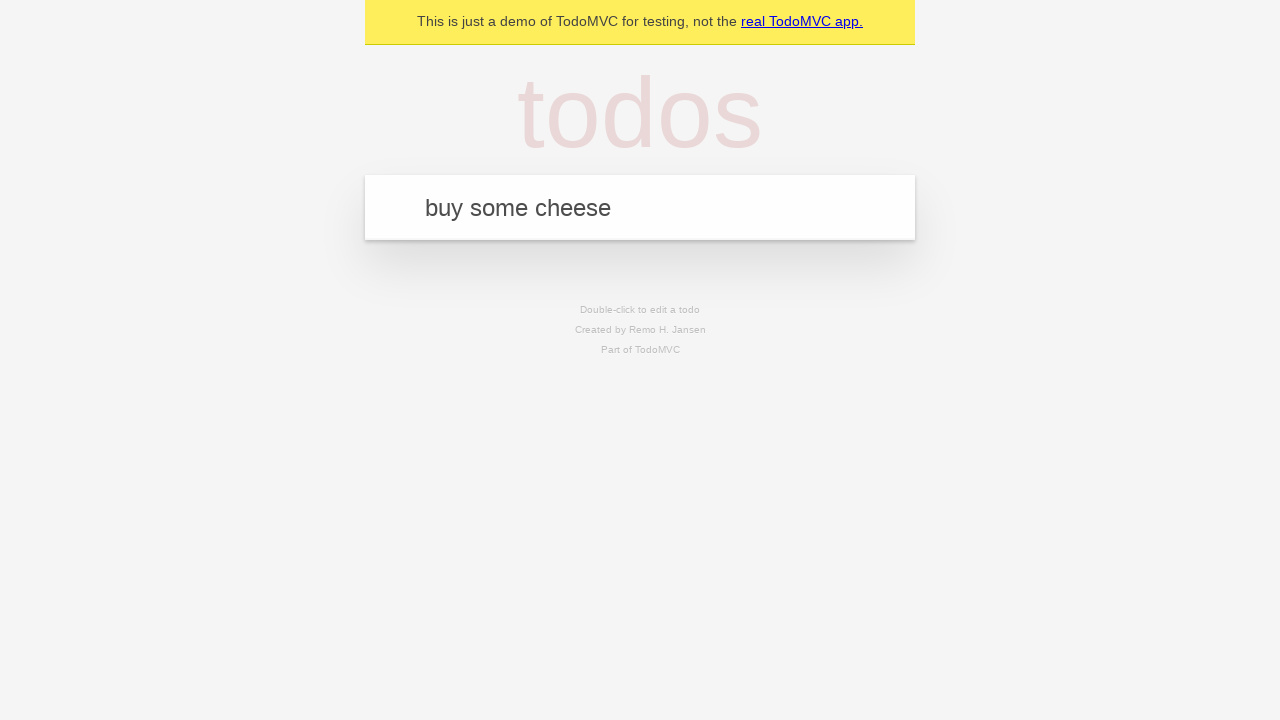

Pressed Enter to create first todo on internal:attr=[placeholder="What needs to be done?"i]
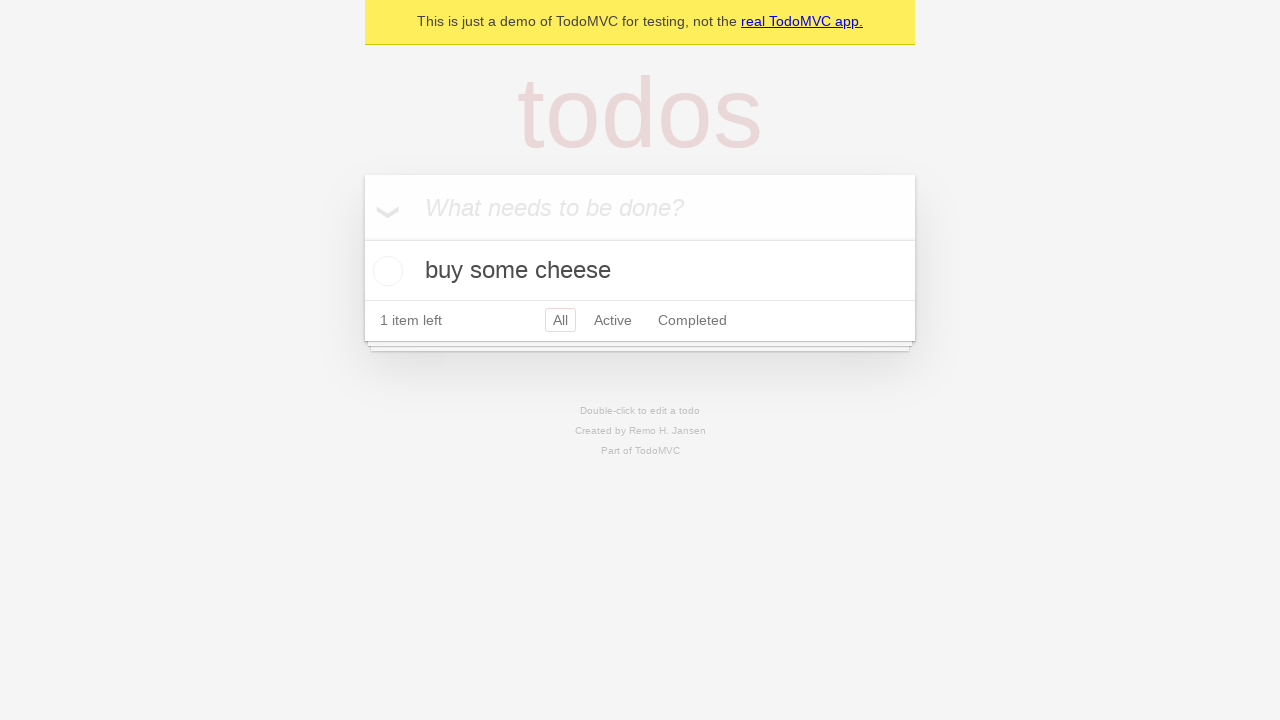

Filled todo input with 'feed the cat' on internal:attr=[placeholder="What needs to be done?"i]
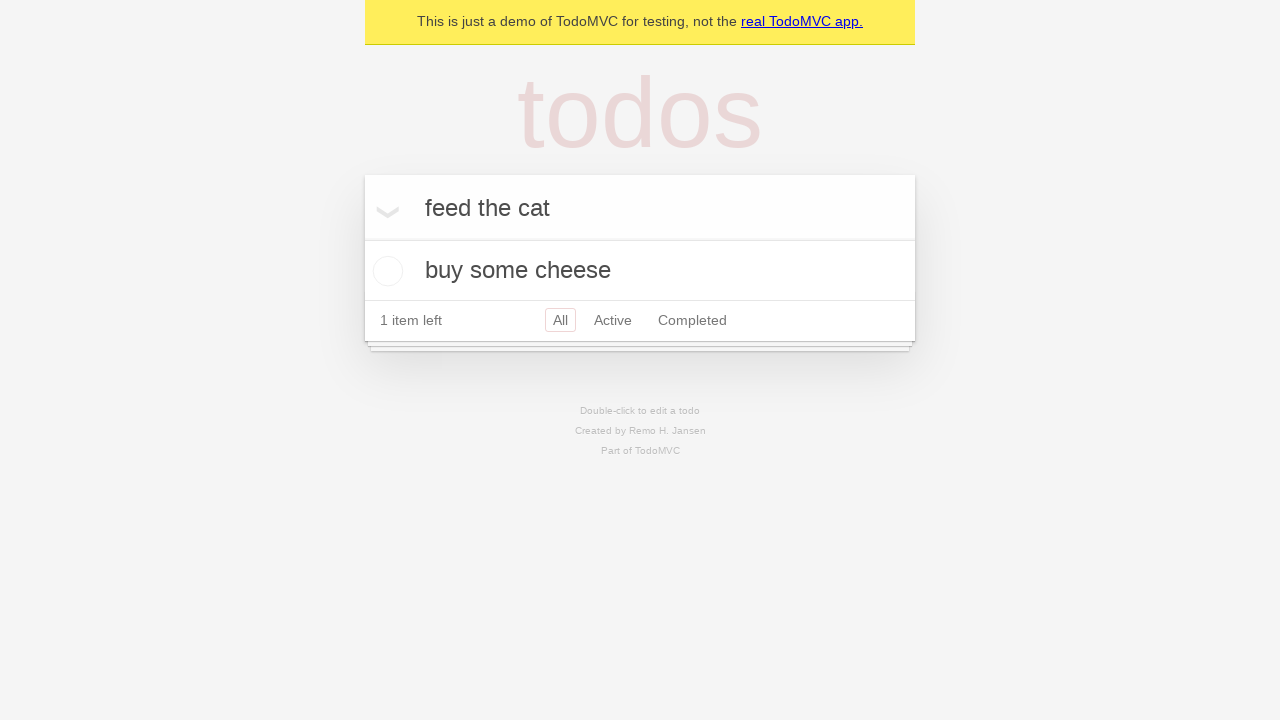

Pressed Enter to create second todo on internal:attr=[placeholder="What needs to be done?"i]
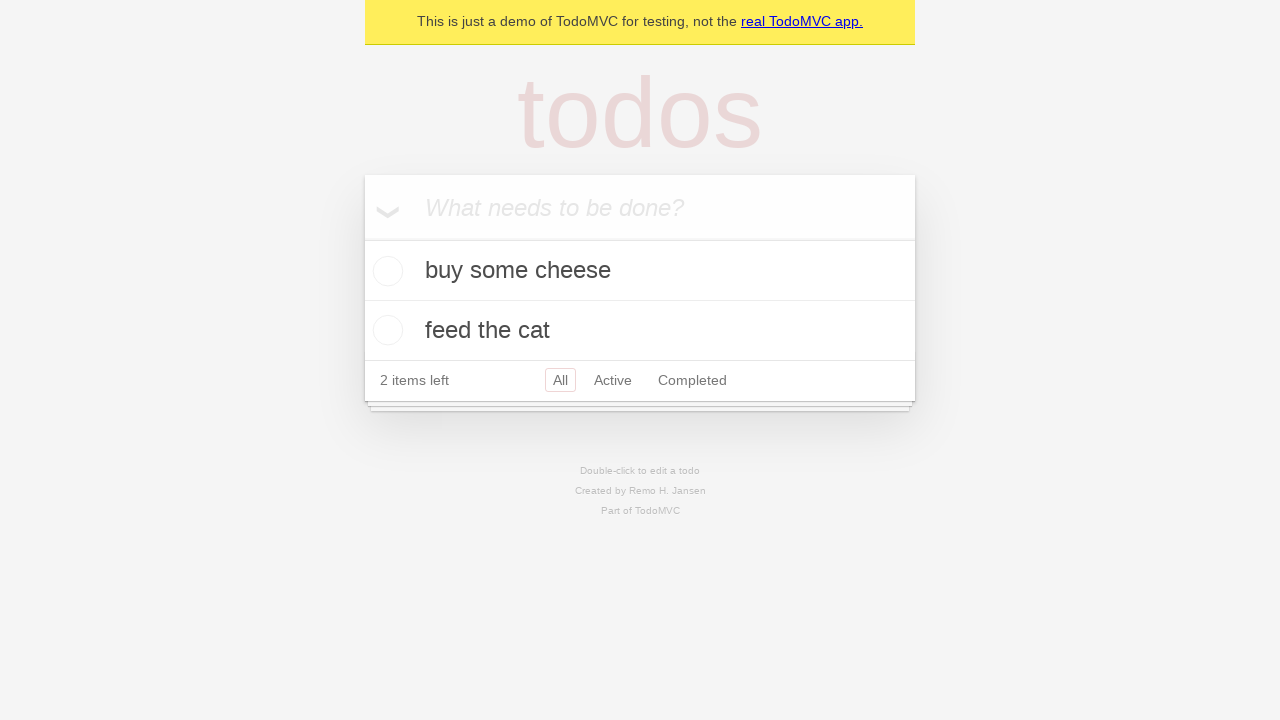

Filled todo input with 'book a doctors appointment' on internal:attr=[placeholder="What needs to be done?"i]
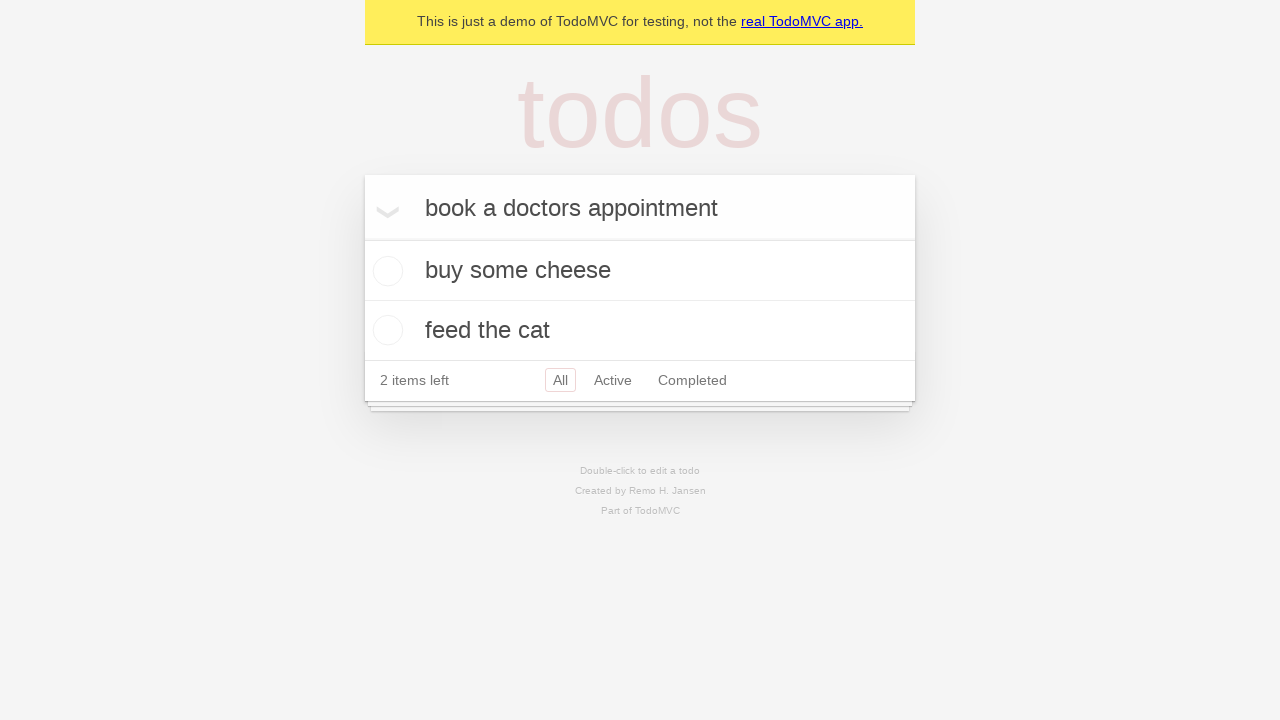

Pressed Enter to create third todo on internal:attr=[placeholder="What needs to be done?"i]
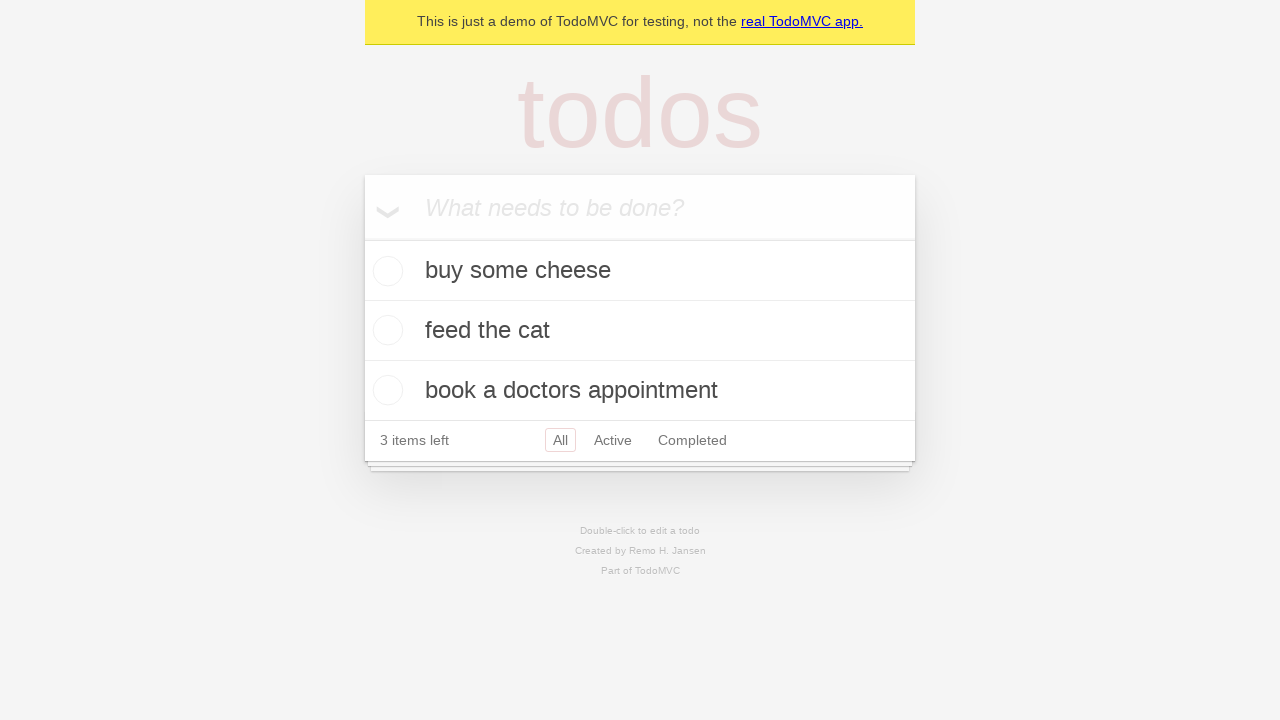

Clicked toggle-all to mark all items as complete at (362, 238) on internal:label="Mark all as complete"i
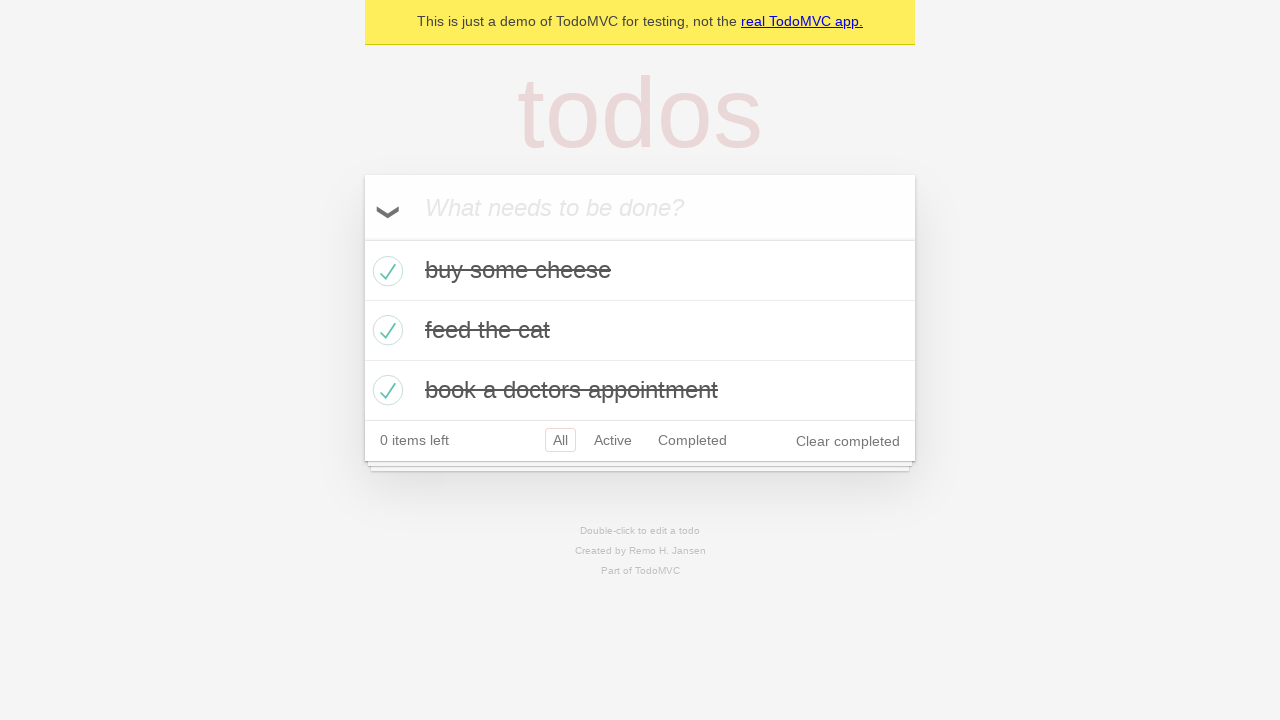

Clicked toggle-all to uncheck all items and clear complete state at (362, 238) on internal:label="Mark all as complete"i
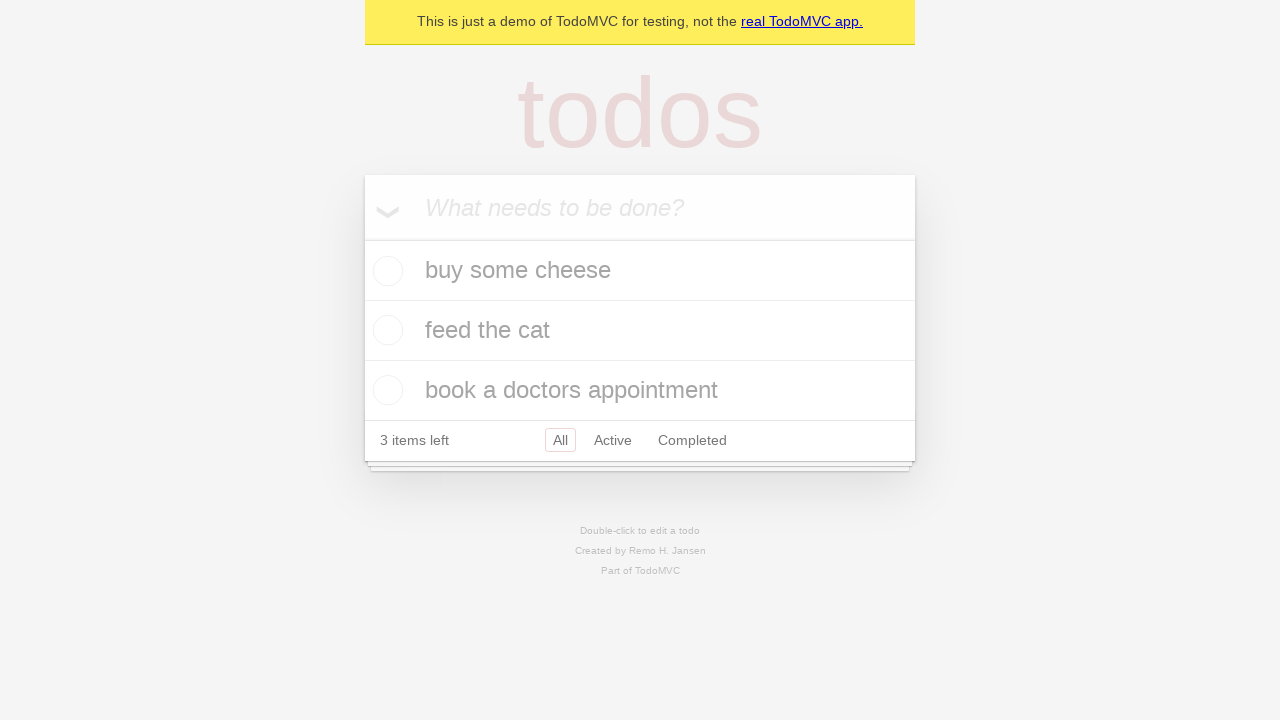

Verified that all items no longer have completed class
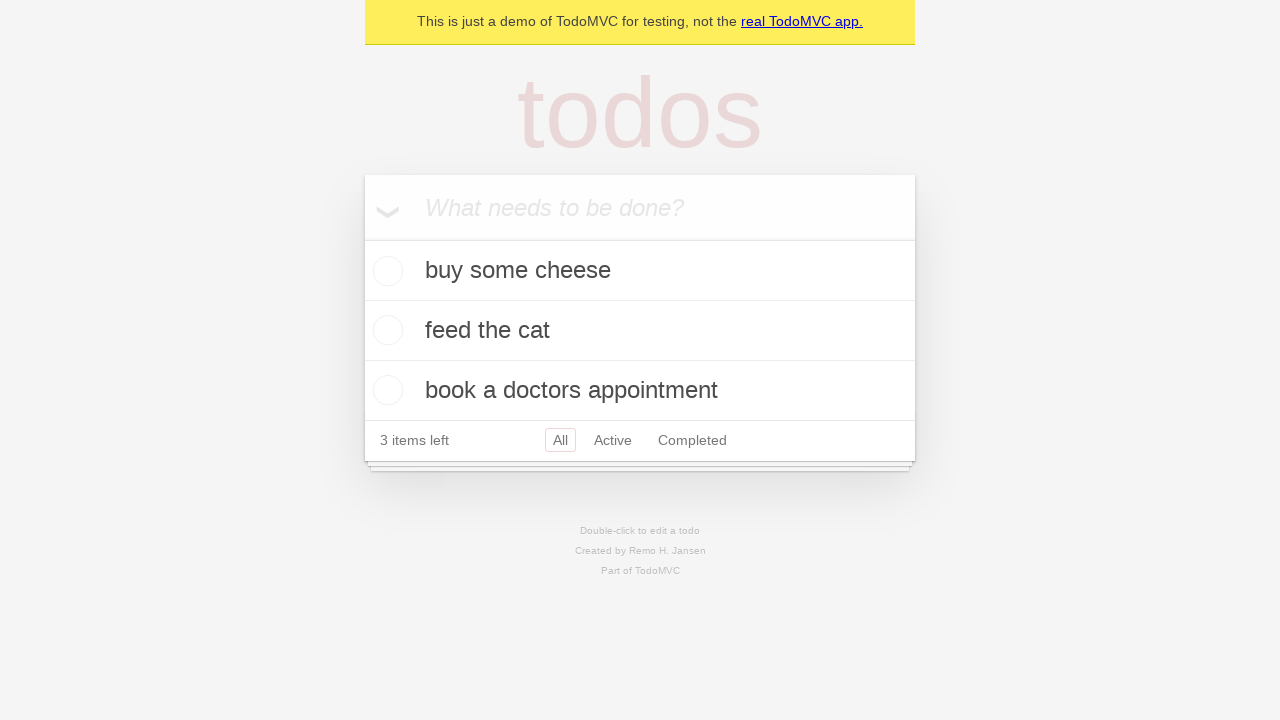

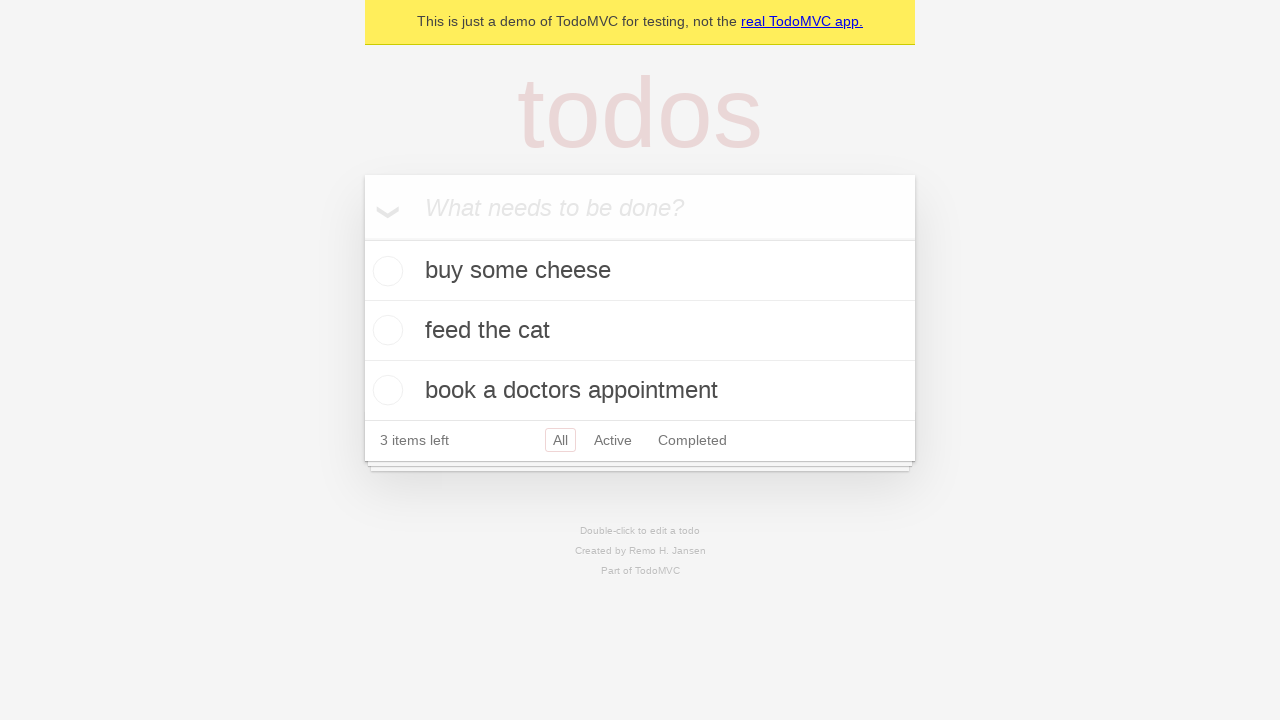